Tests that edits are saved on blur event

Starting URL: https://demo.playwright.dev/todomvc

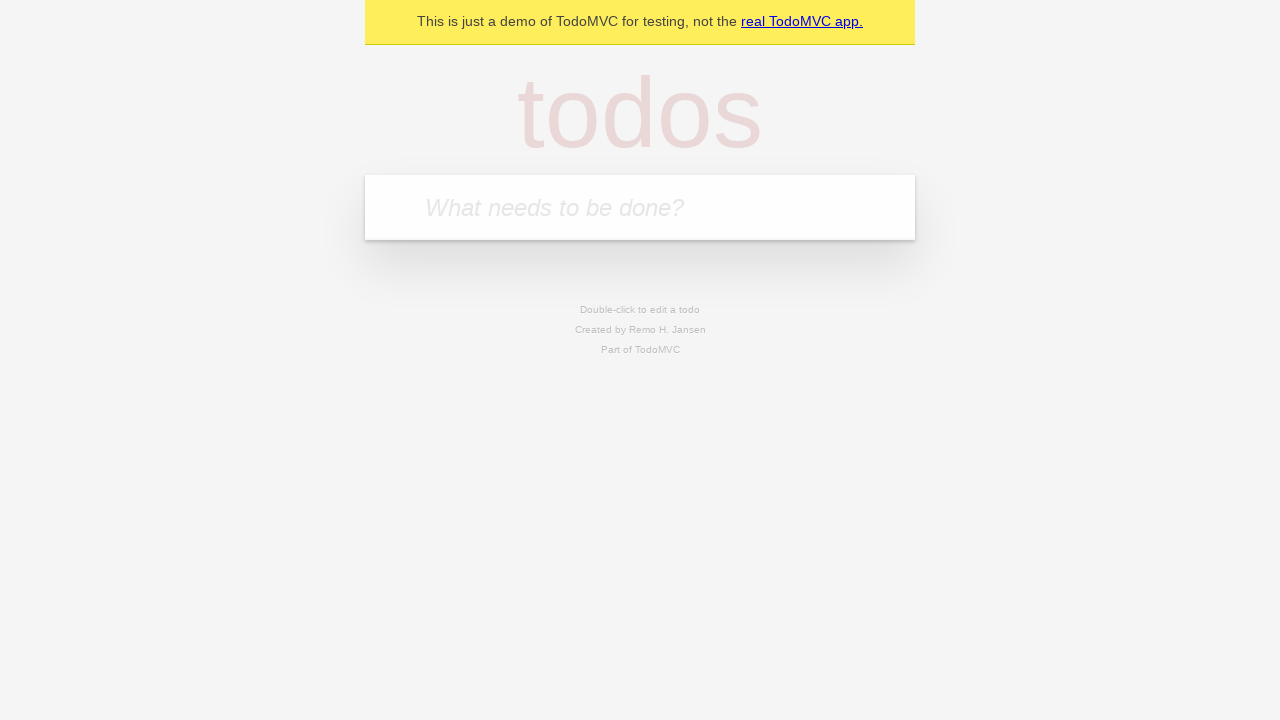

Filled new todo input with 'buy some cheese' on .new-todo
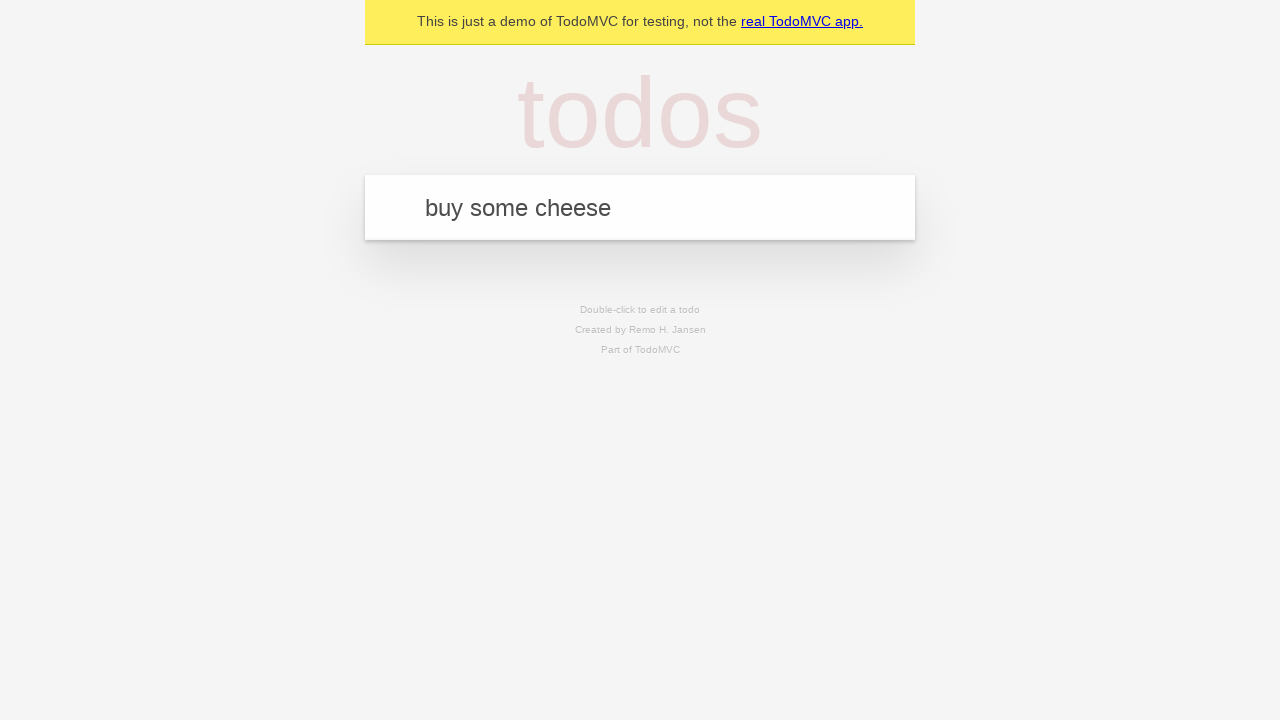

Pressed Enter to create first todo on .new-todo
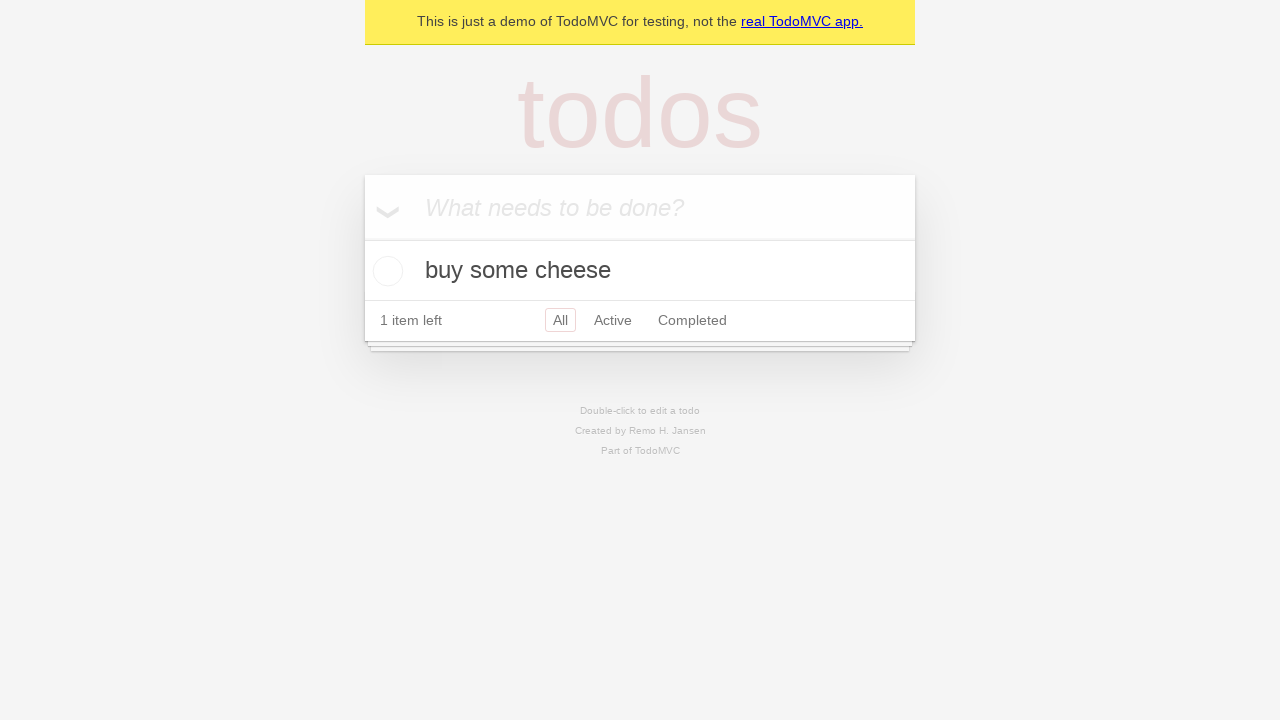

Filled new todo input with 'feed the cat' on .new-todo
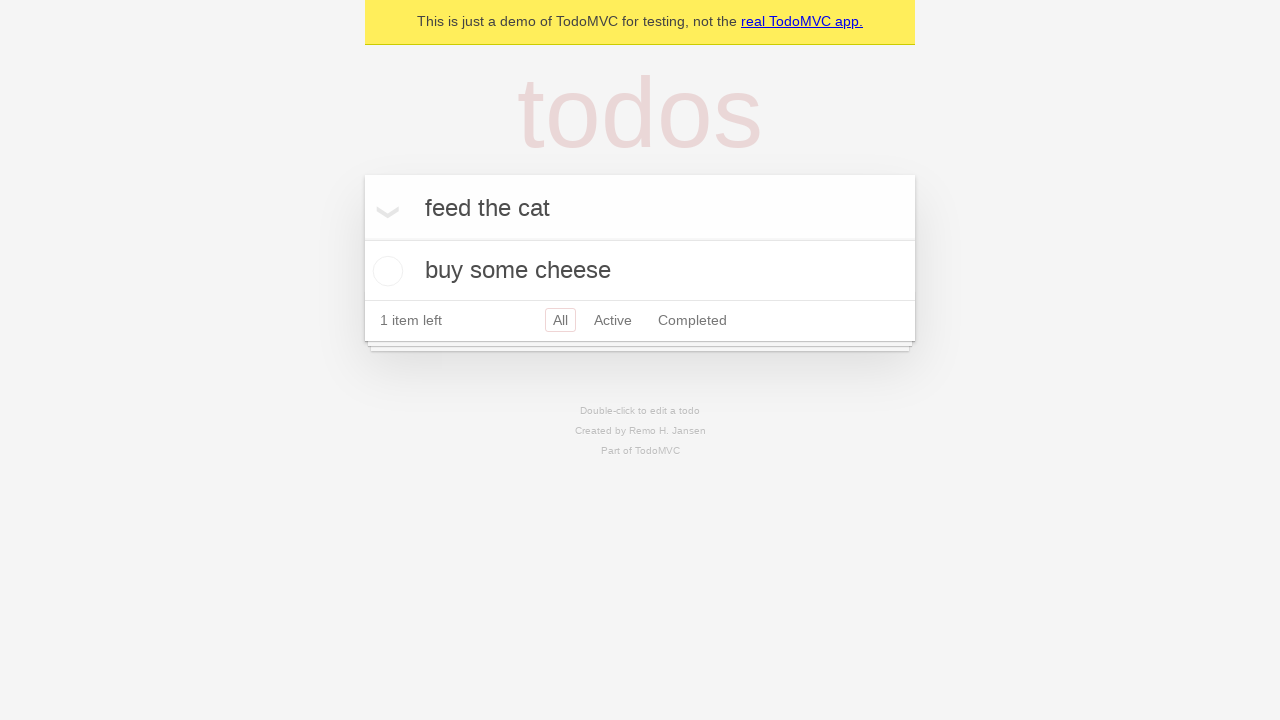

Pressed Enter to create second todo on .new-todo
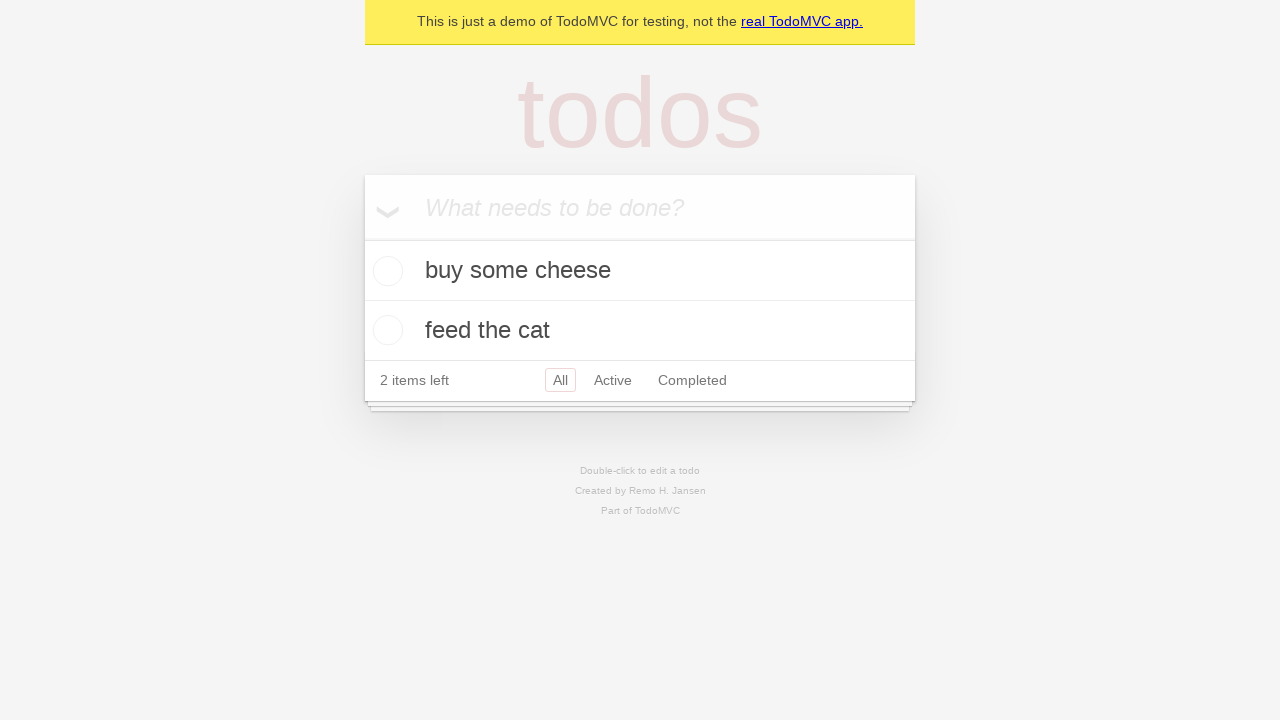

Filled new todo input with 'book a doctors appointment' on .new-todo
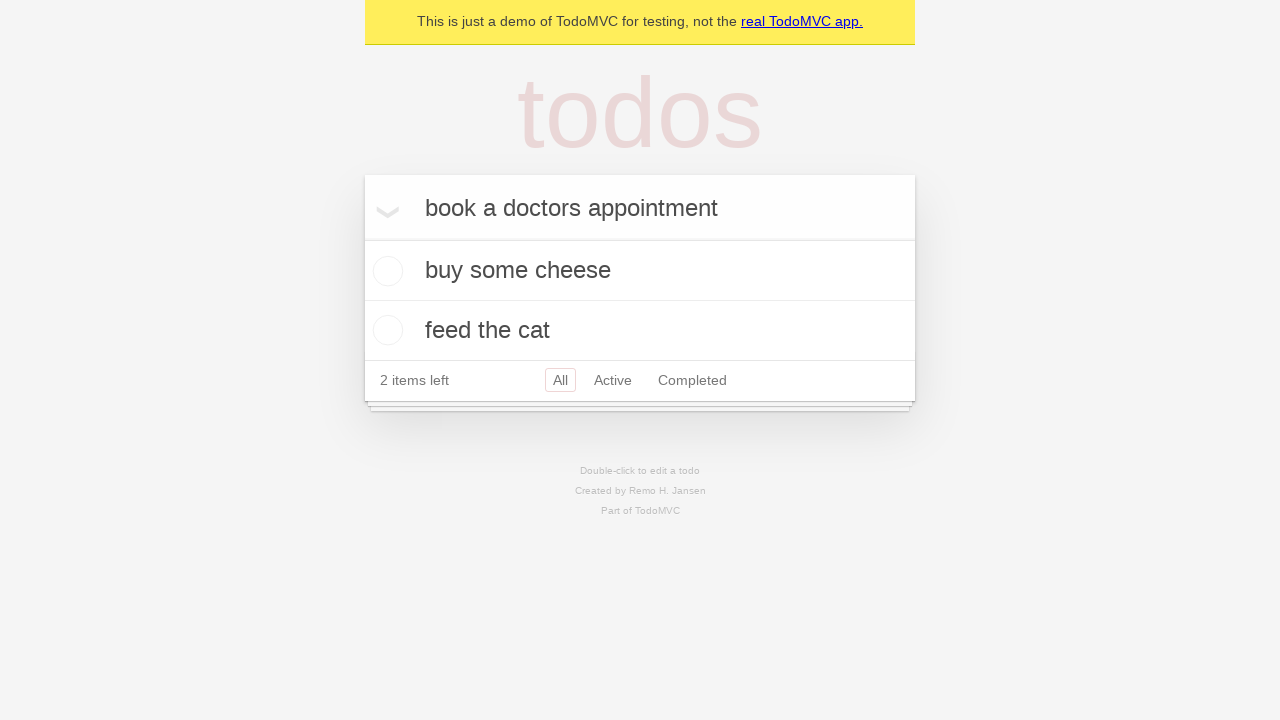

Pressed Enter to create third todo on .new-todo
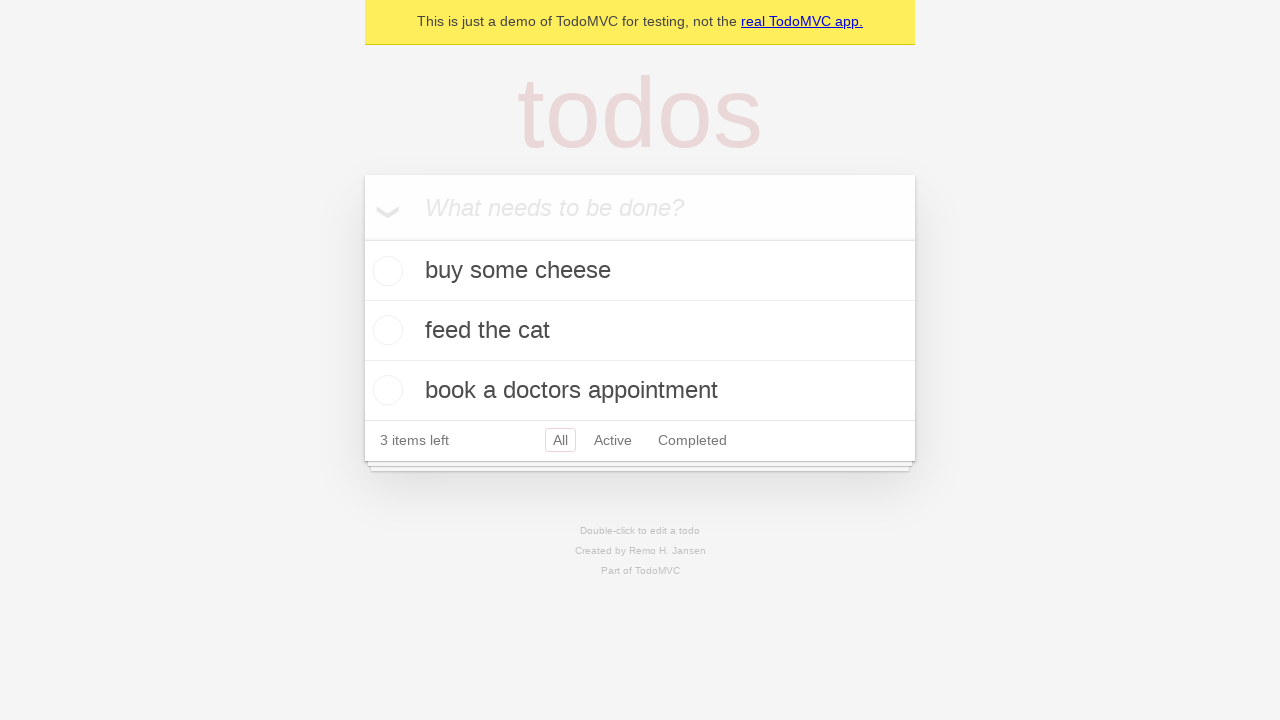

Double-clicked second todo item to enter edit mode at (640, 331) on .todo-list li >> nth=1
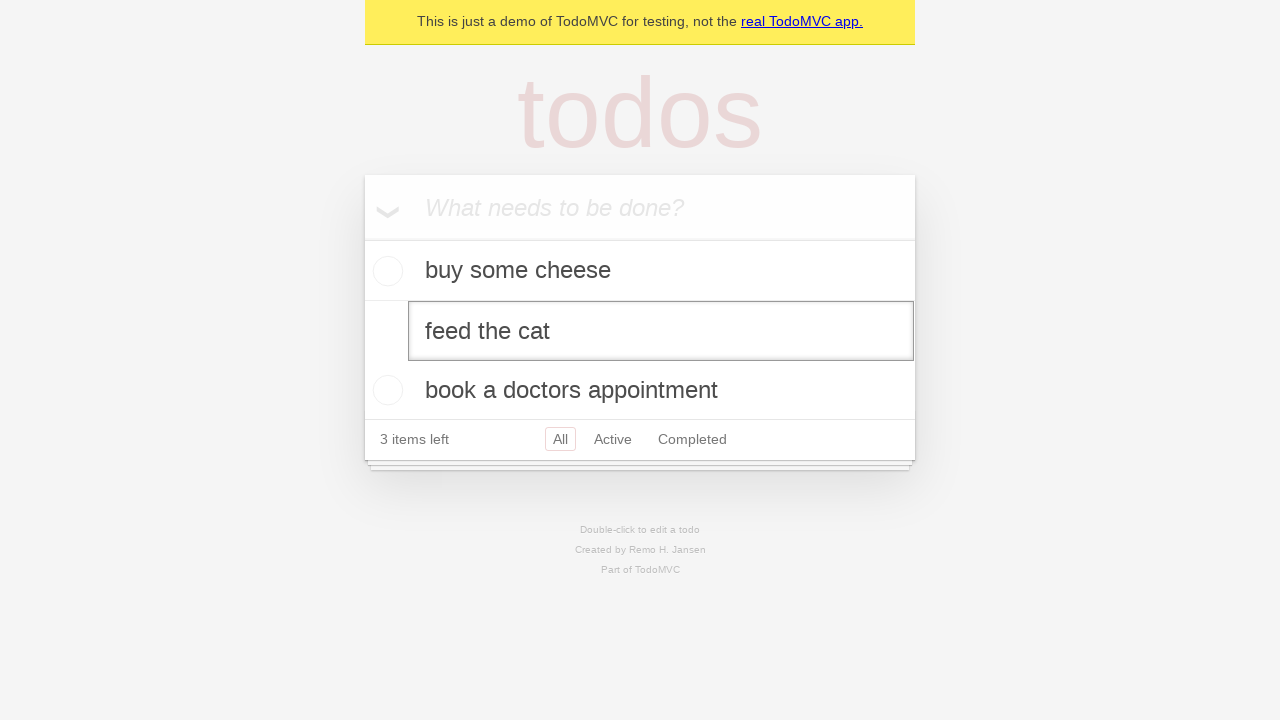

Filled edit field with 'buy some sausages' on .todo-list li >> nth=1 >> .edit
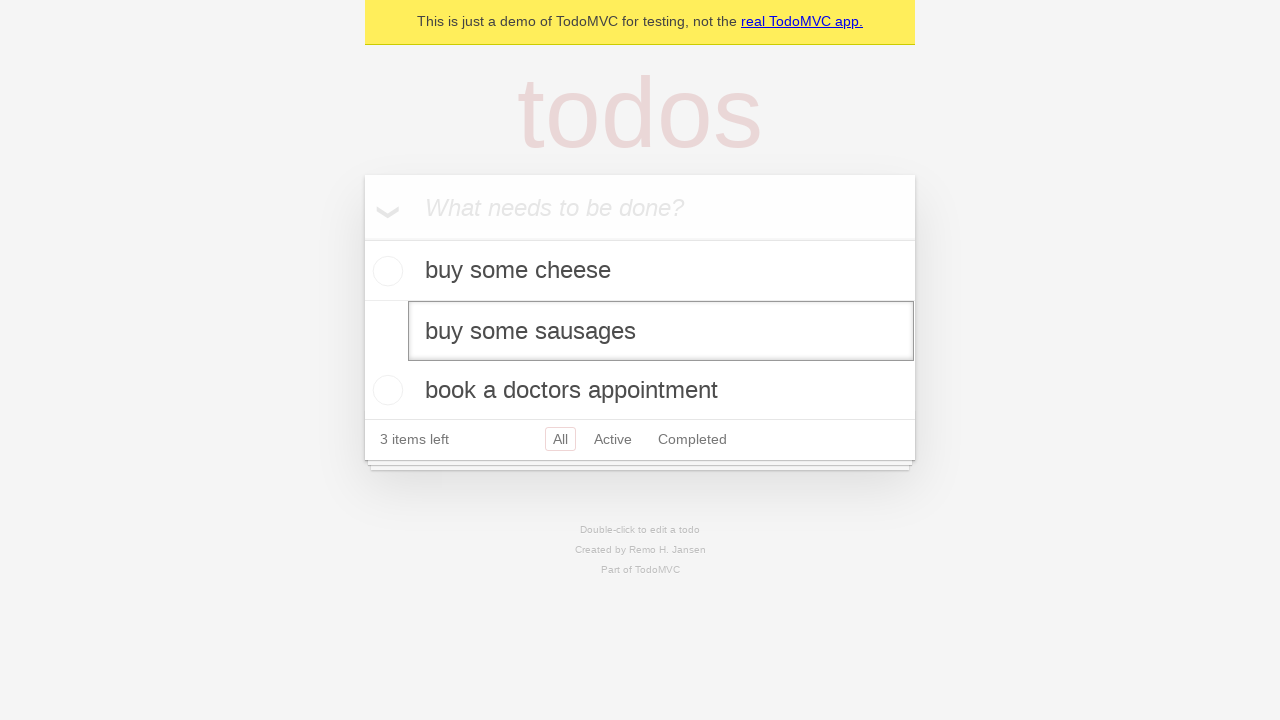

Dispatched blur event to save edit
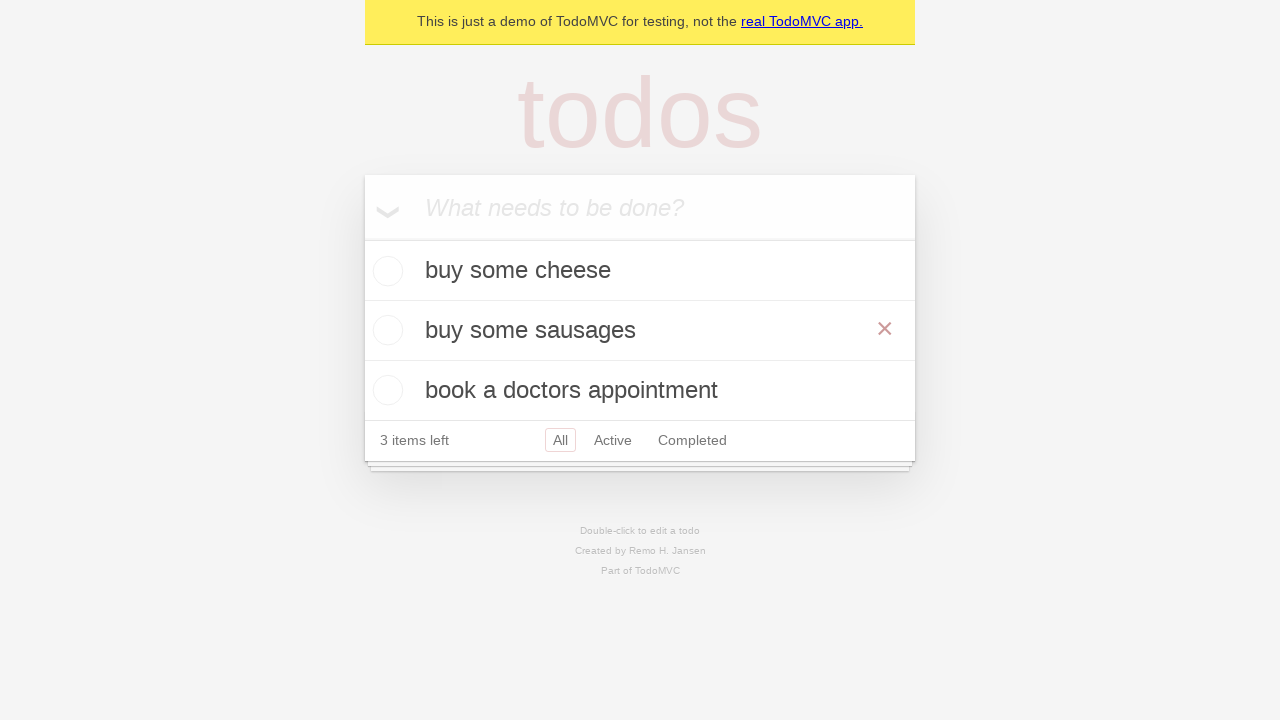

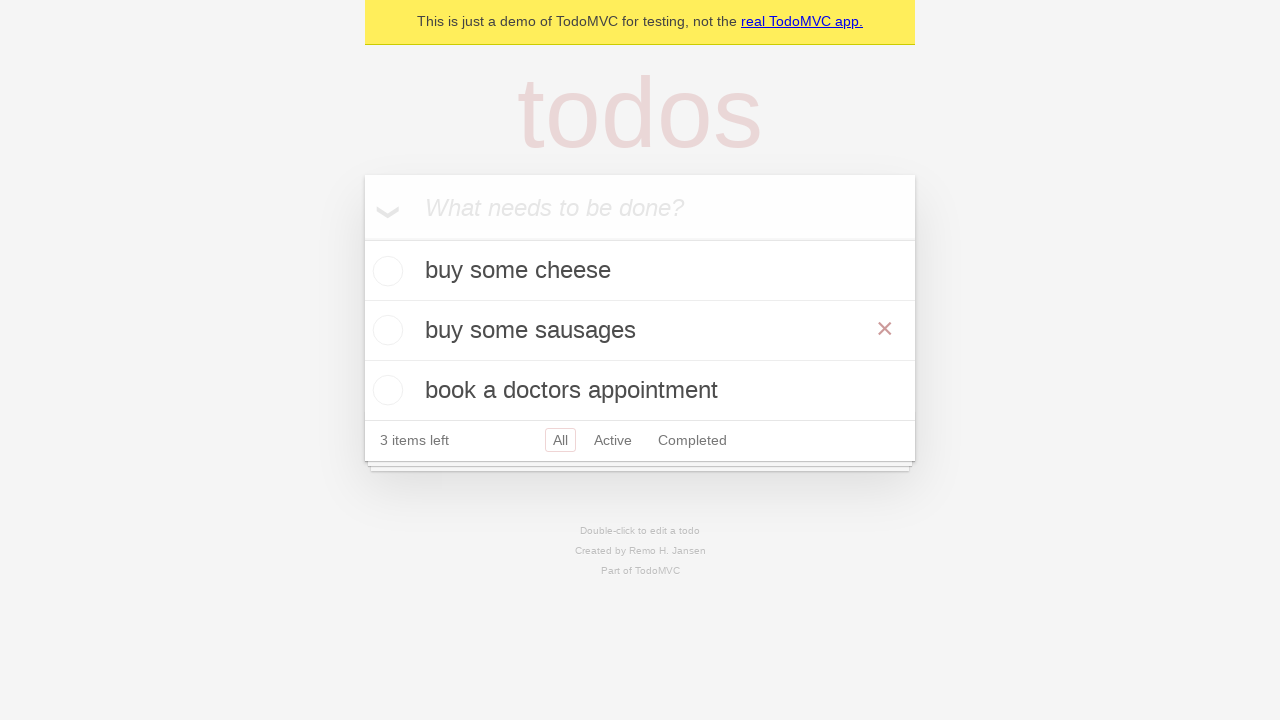